Tests form input by filling email, username, and password fields, then clicking a checkbox

Starting URL: https://zimaev.github.io/text_input/

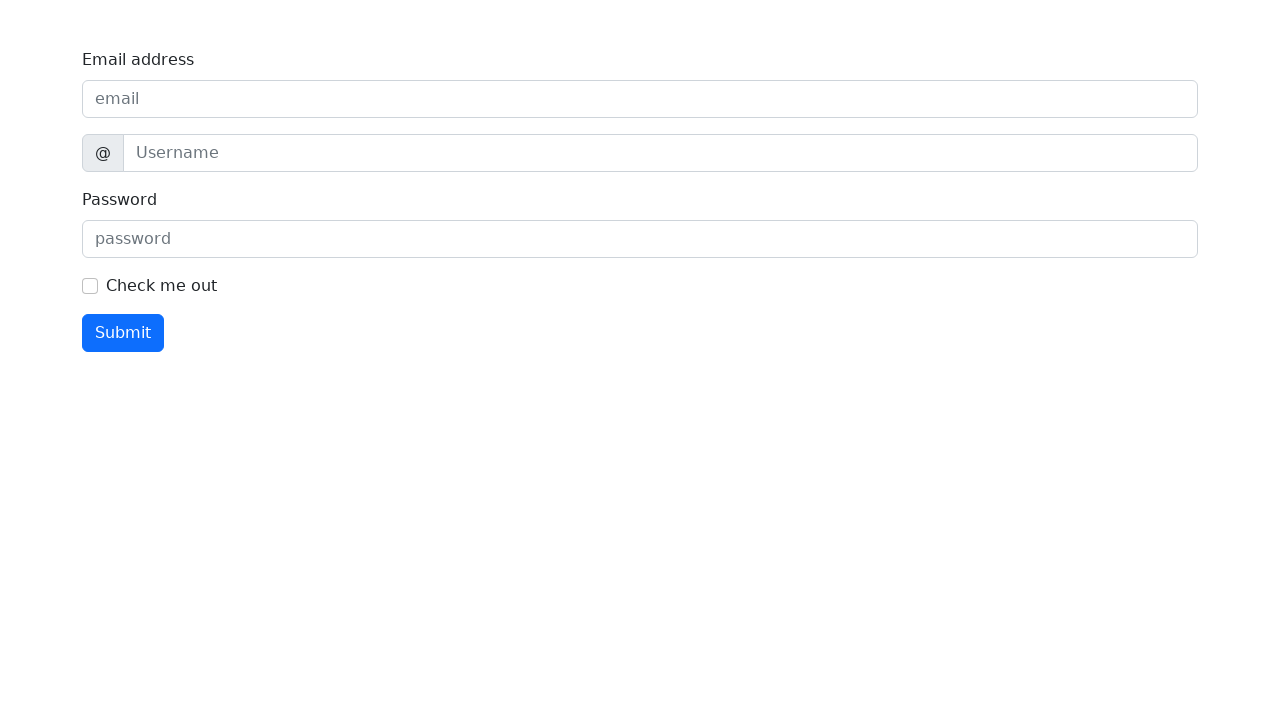

Filled email address field with 'qa@example.com' on internal:label="Email address"i
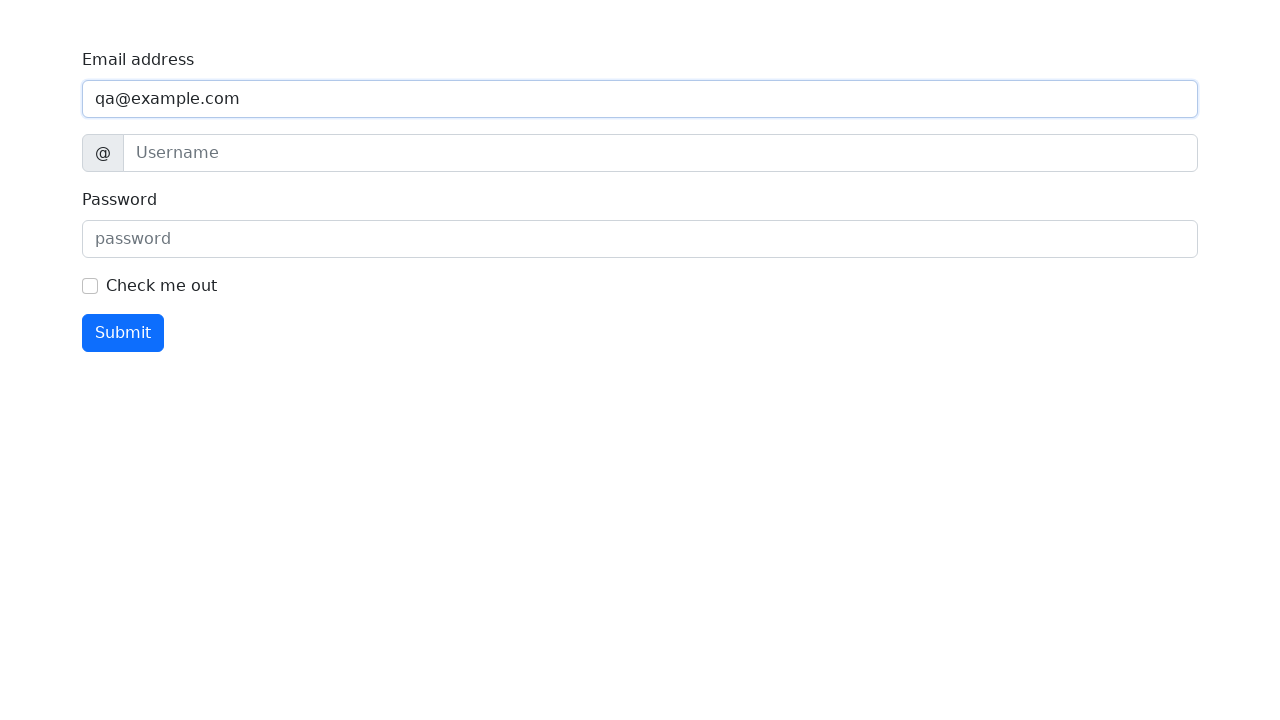

Filled username field with 'Anton' on internal:attr=[title="username"i]
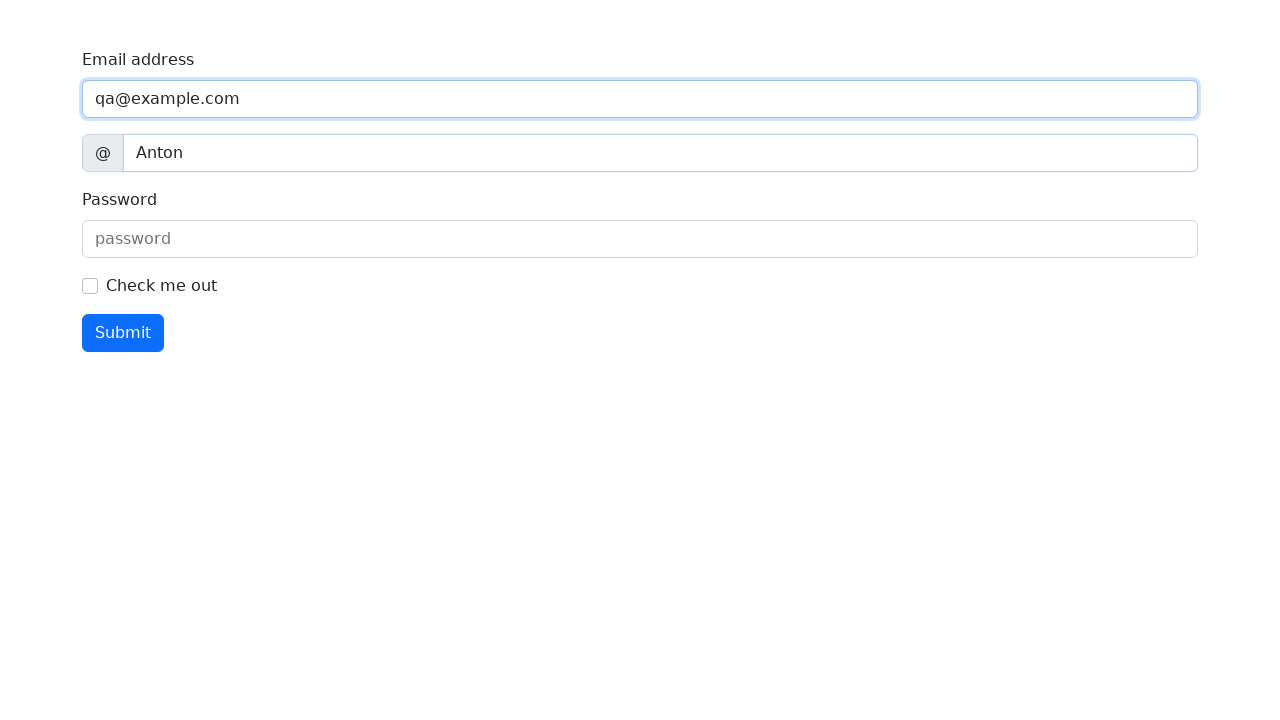

Filled password field with 'secret' on internal:attr=[placeholder="password"i]
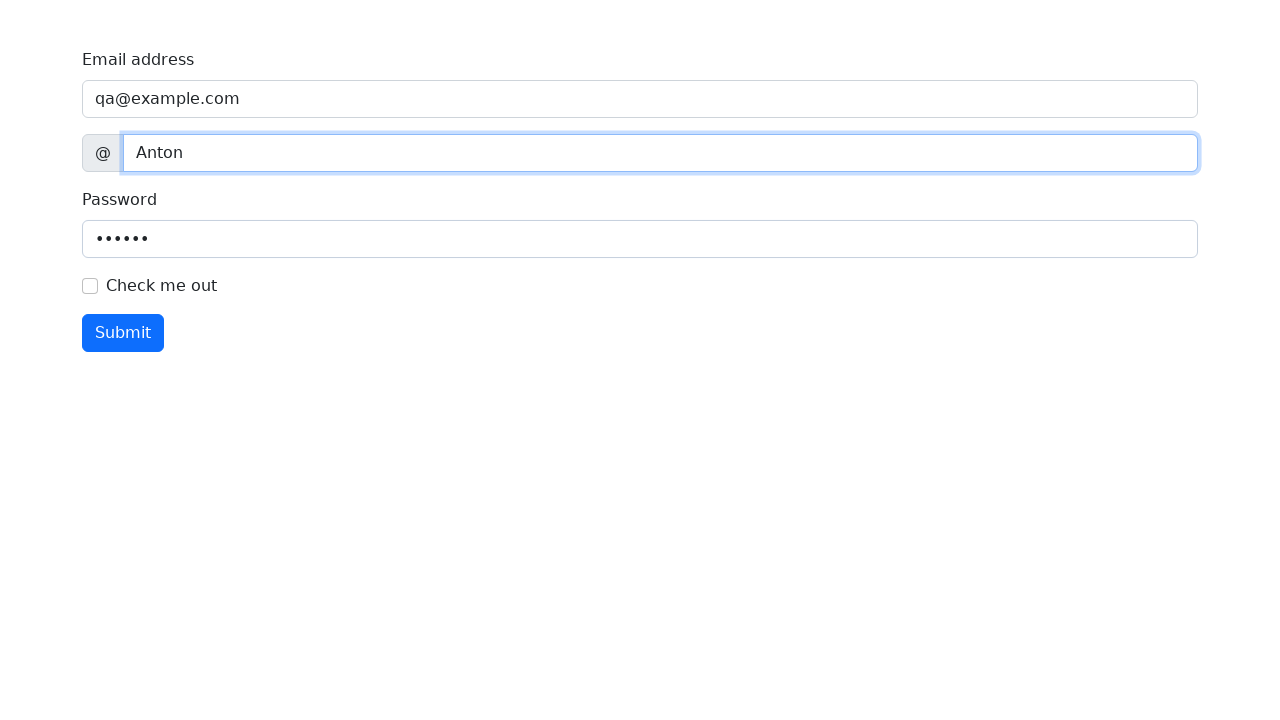

Clicked checkbox at (90, 286) on internal:role=checkbox
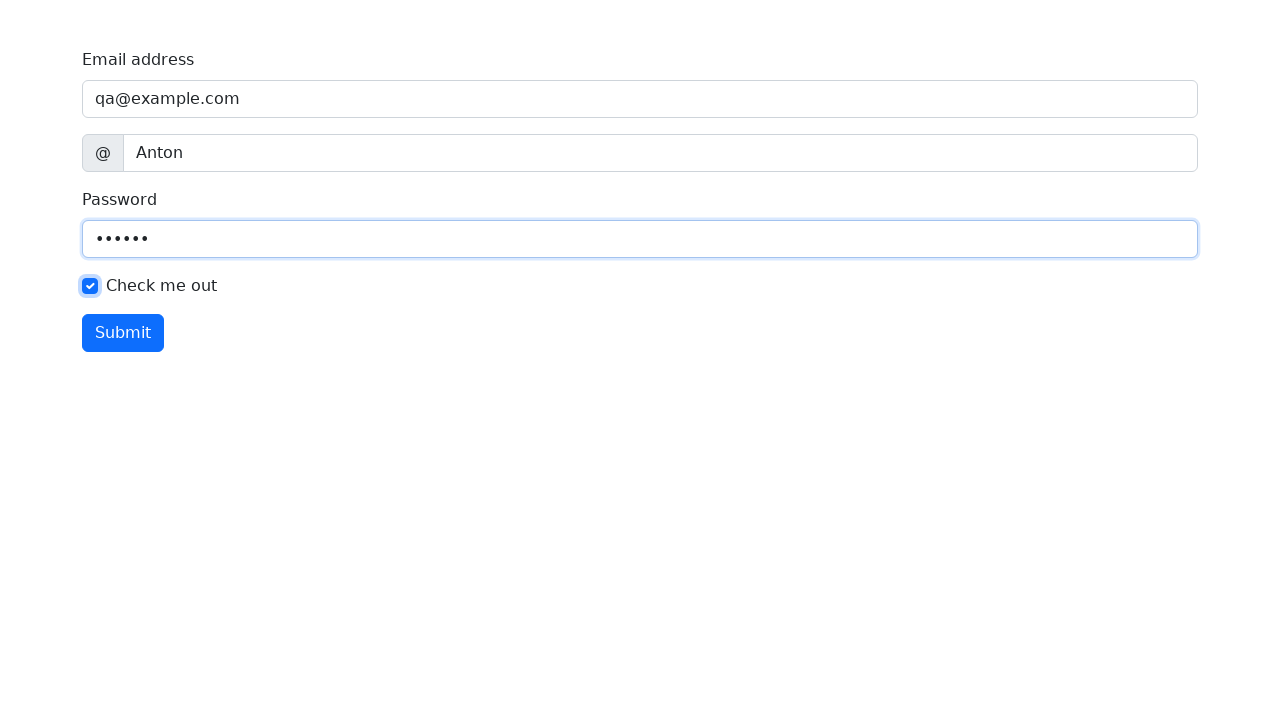

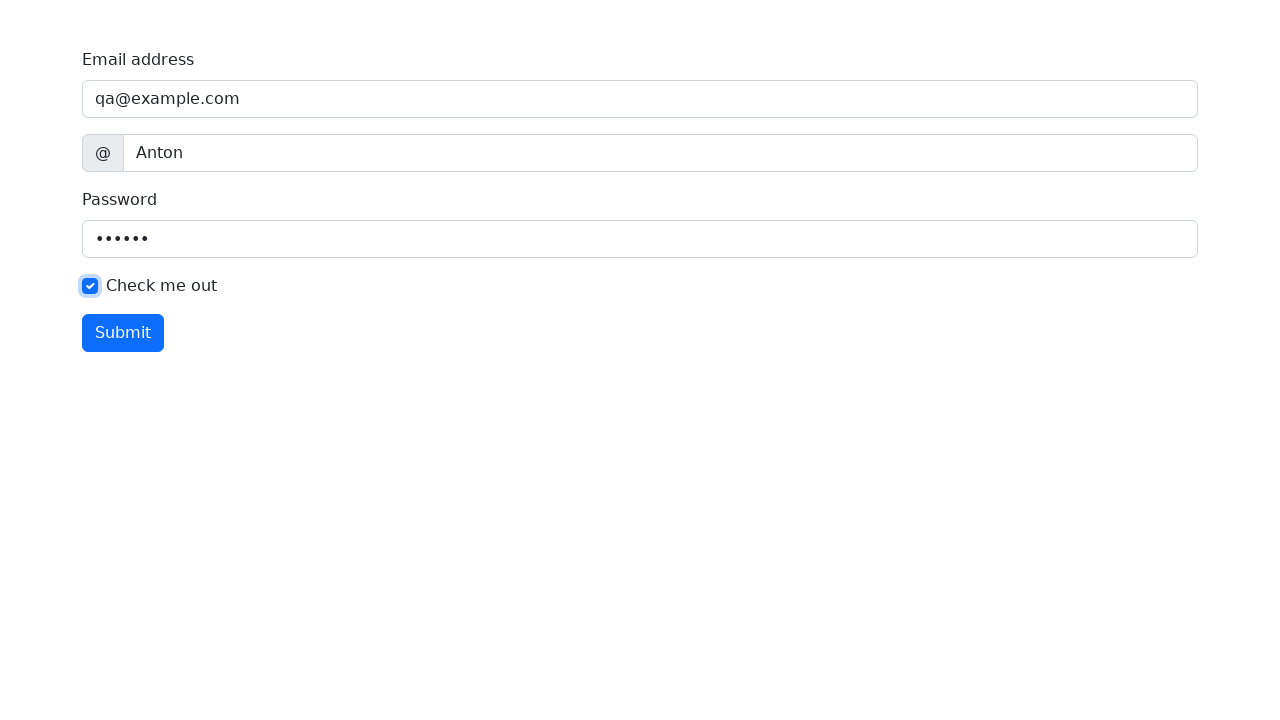